Navigates to the Rahul Shetty Academy Automation Practice page and verifies that a product table exists with rows and columns.

Starting URL: https://www.rahulshettyacademy.com/AutomationPractice/

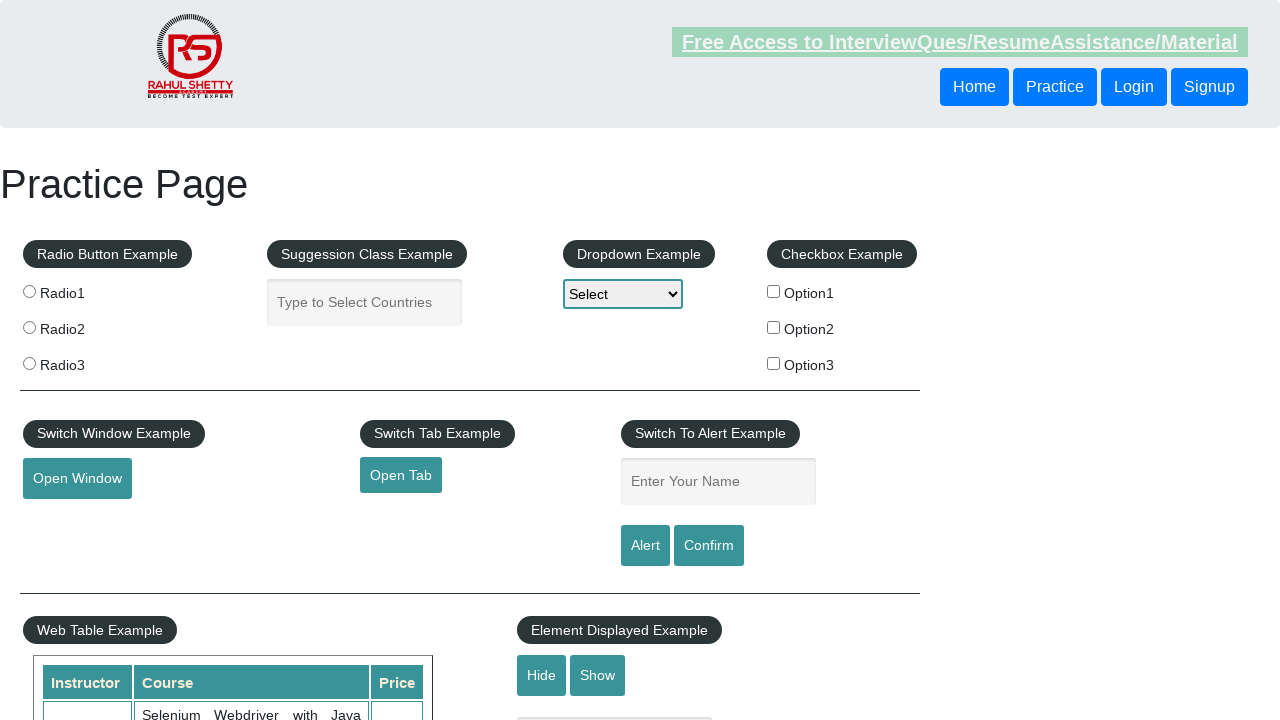

Navigated to Rahul Shetty Academy Automation Practice page
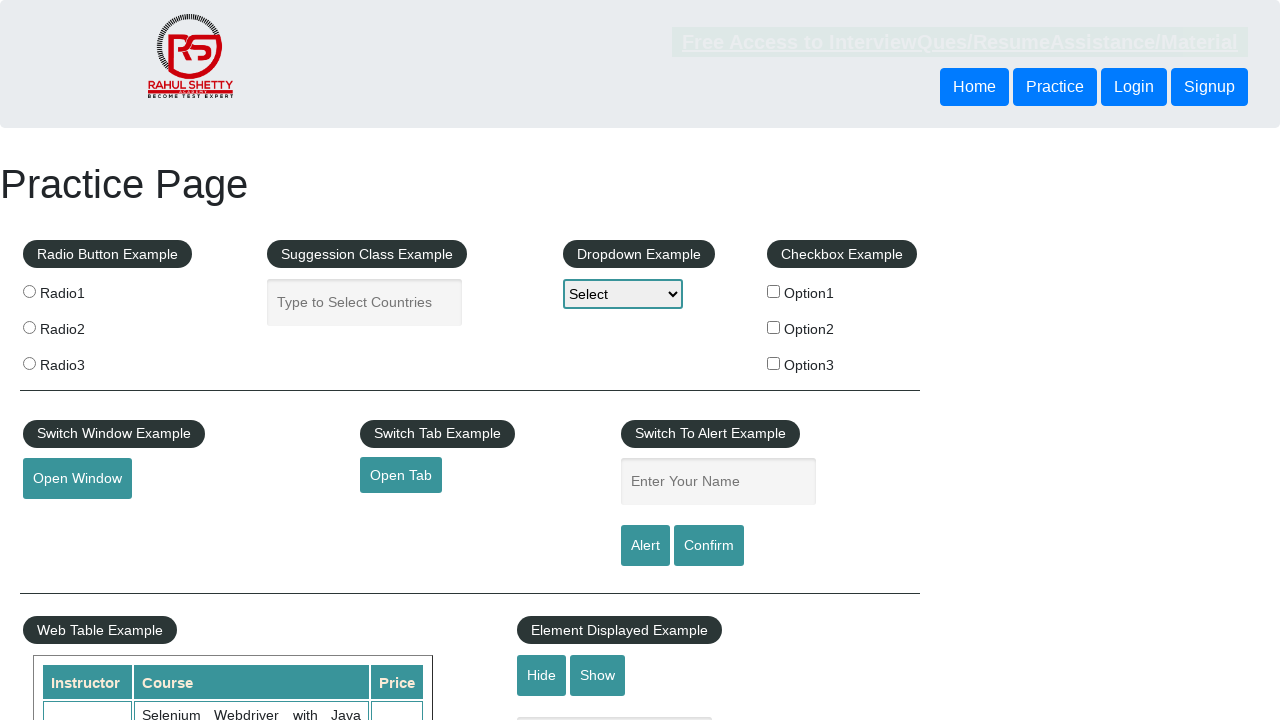

Product table with ID 'product' is now visible
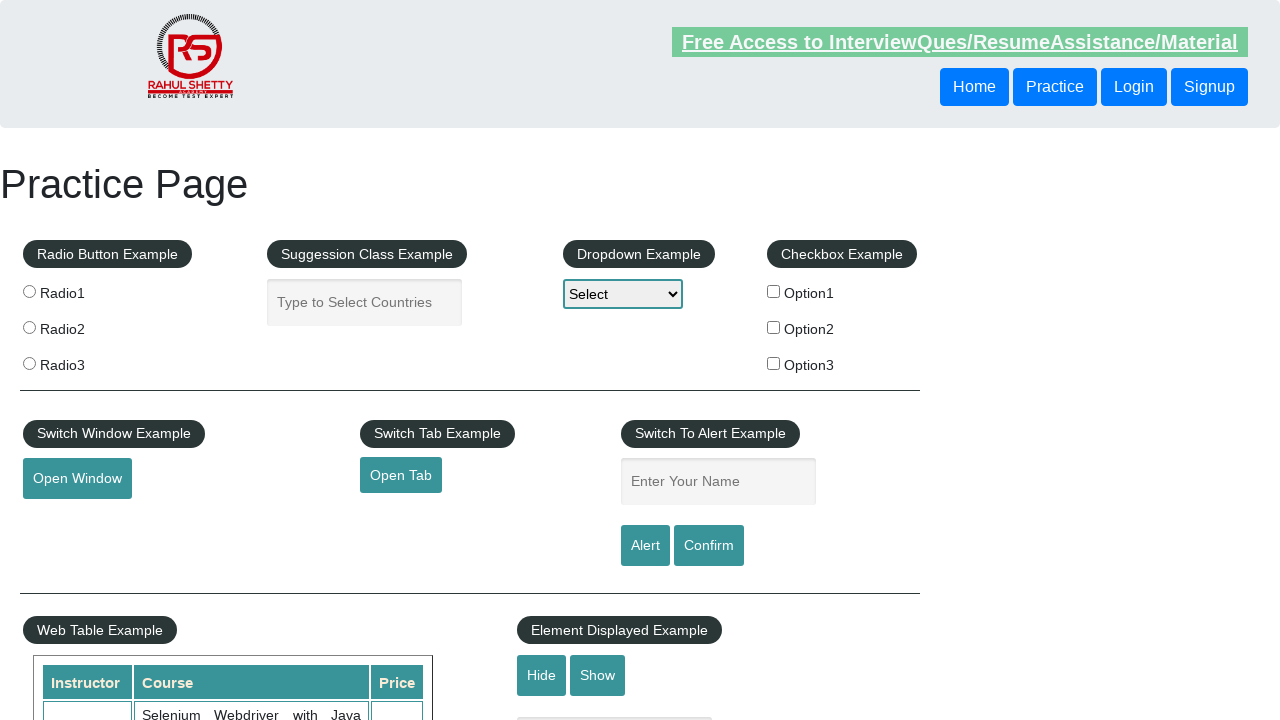

Located the product table element
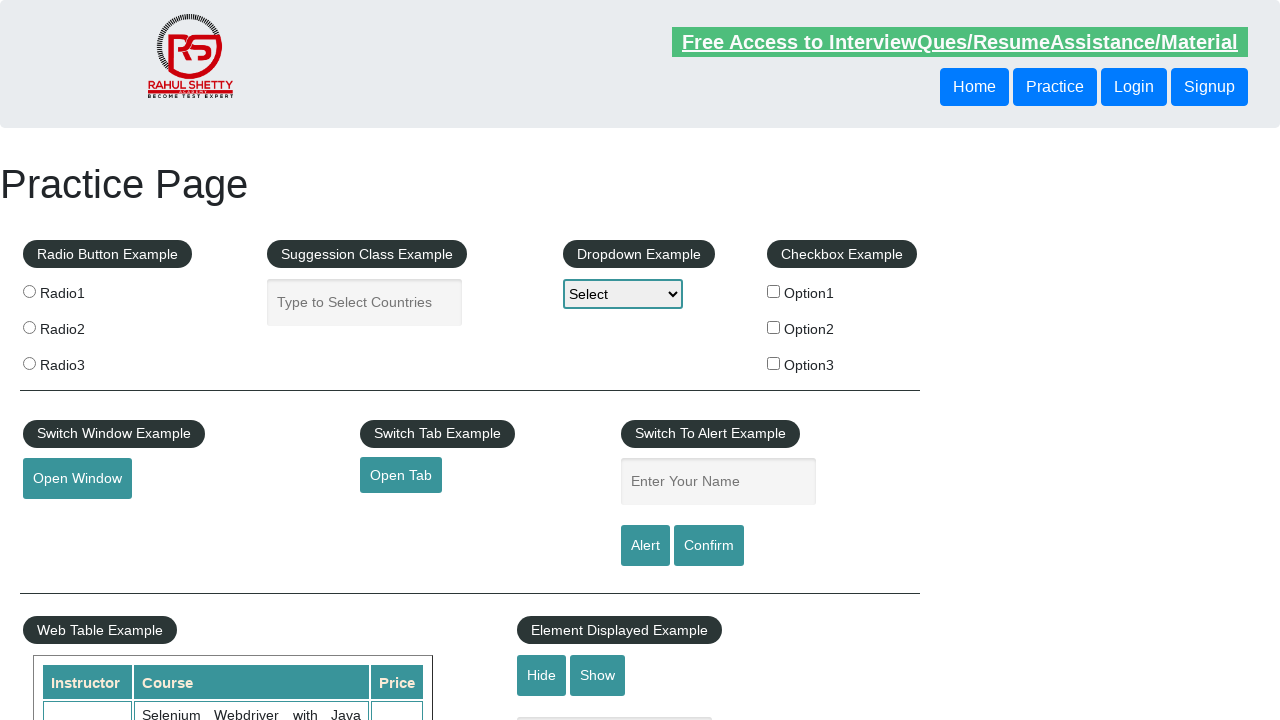

Located all table rows within the product table
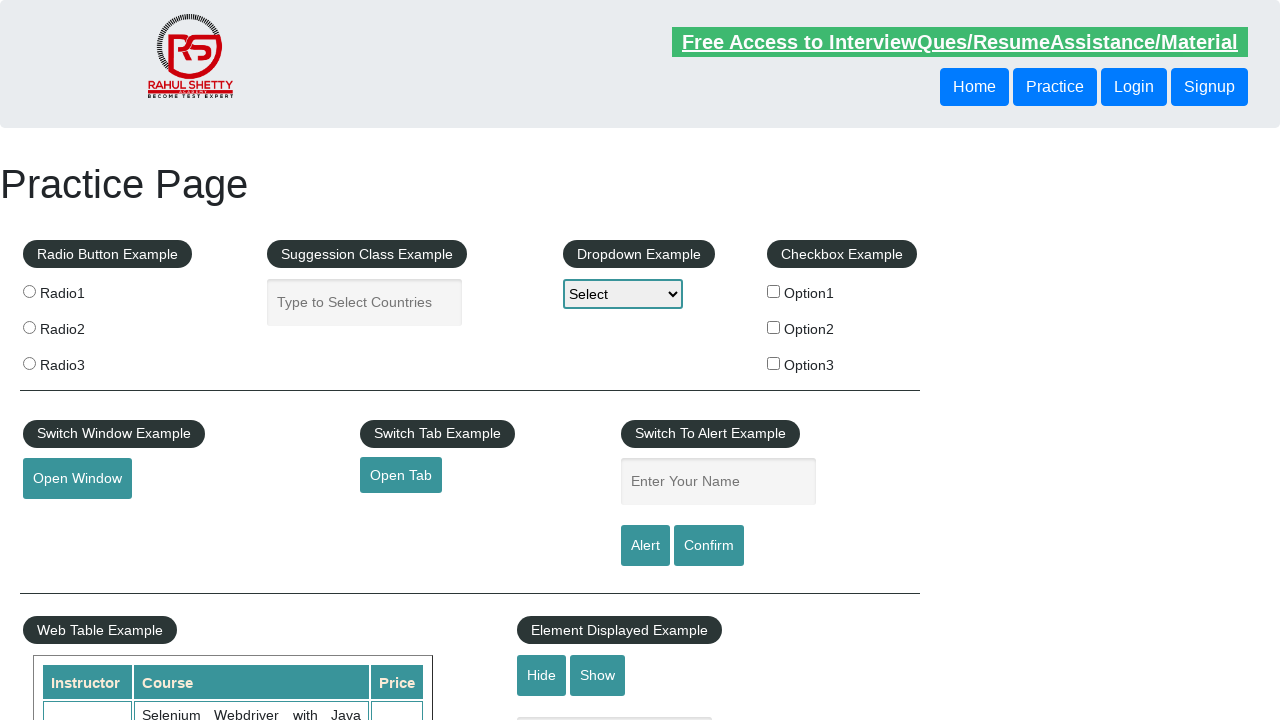

First table row is now available
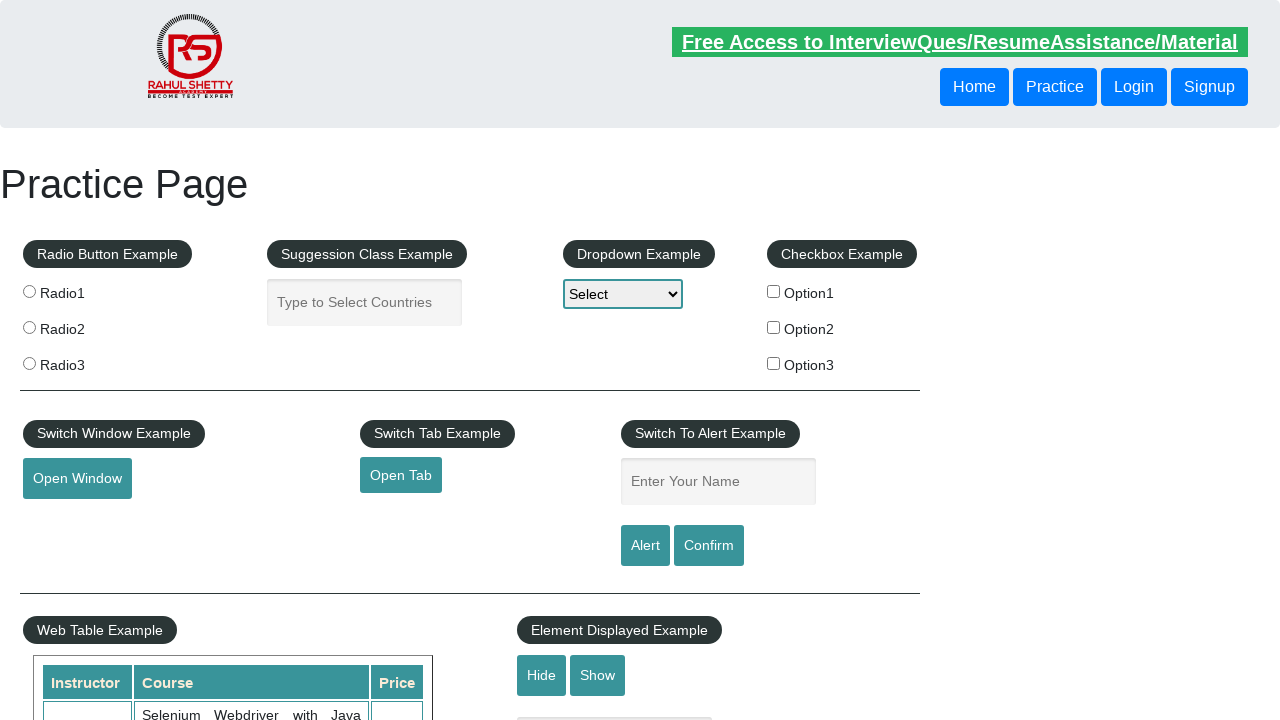

Located the header row (first row) of the product table
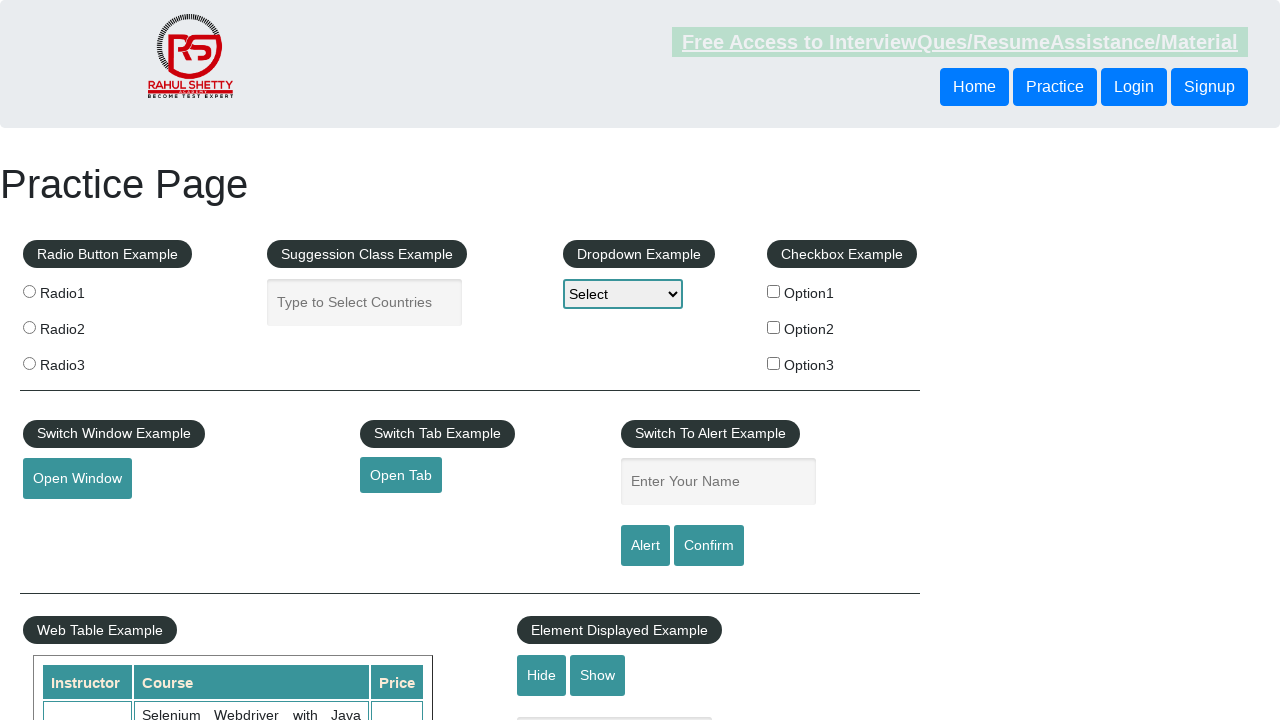

First header column (th) in the header row is now available
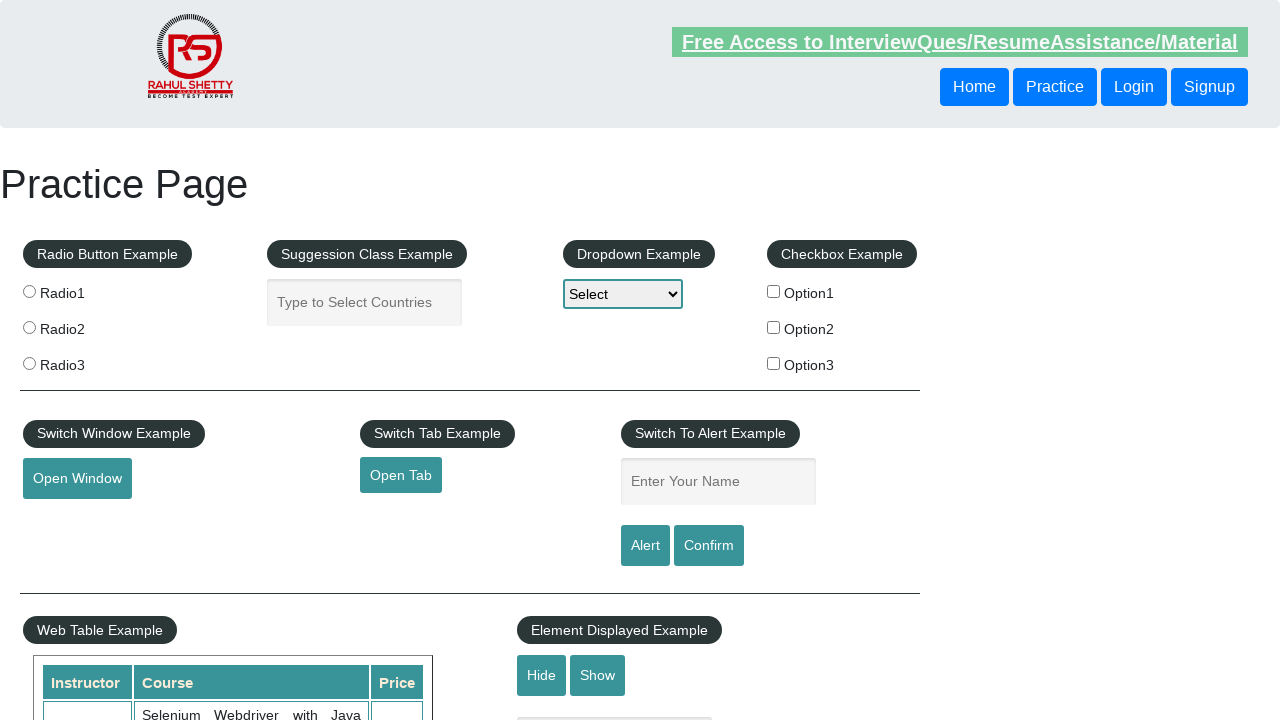

Located the data row at index 3 in the product table
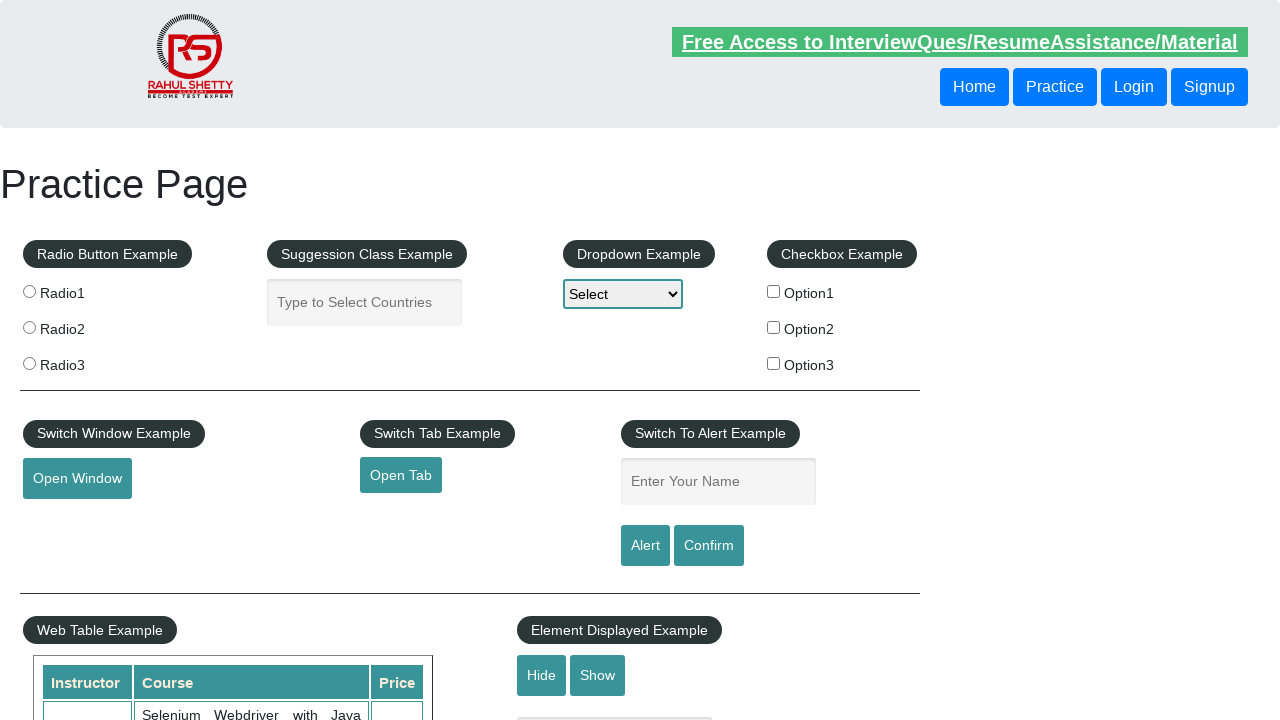

First data cell (td) in the data row at index 3 is now available
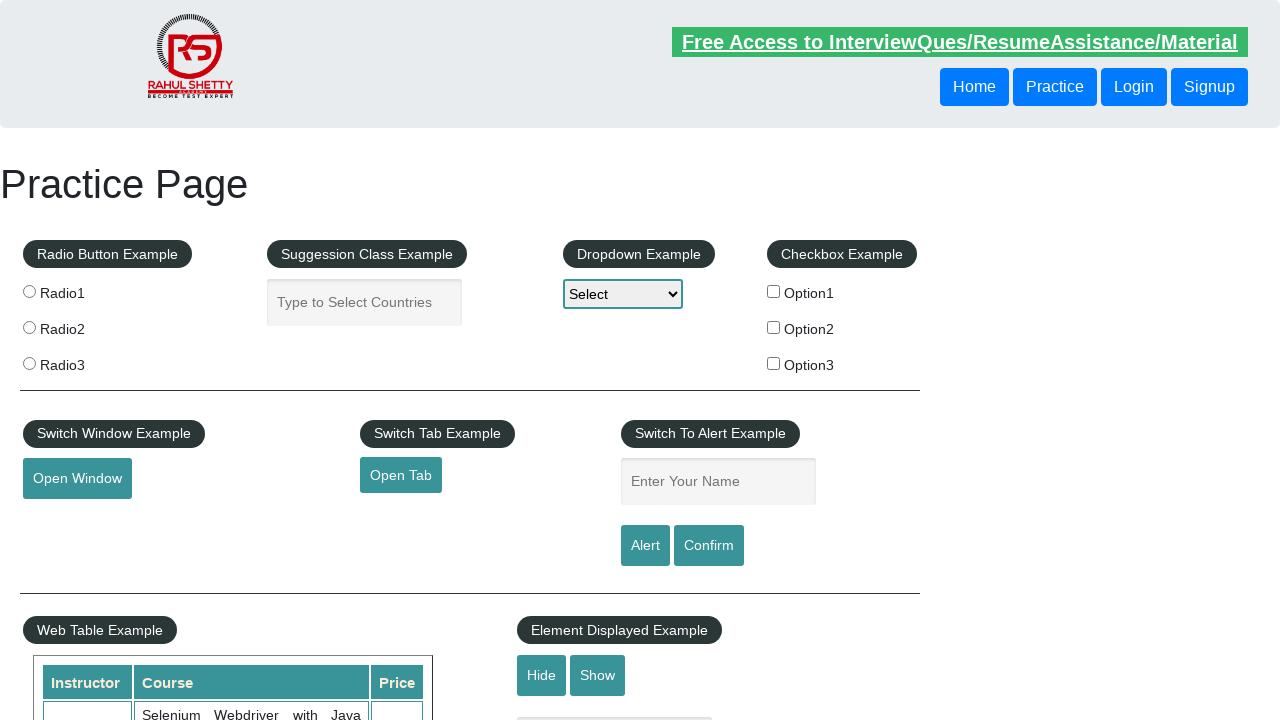

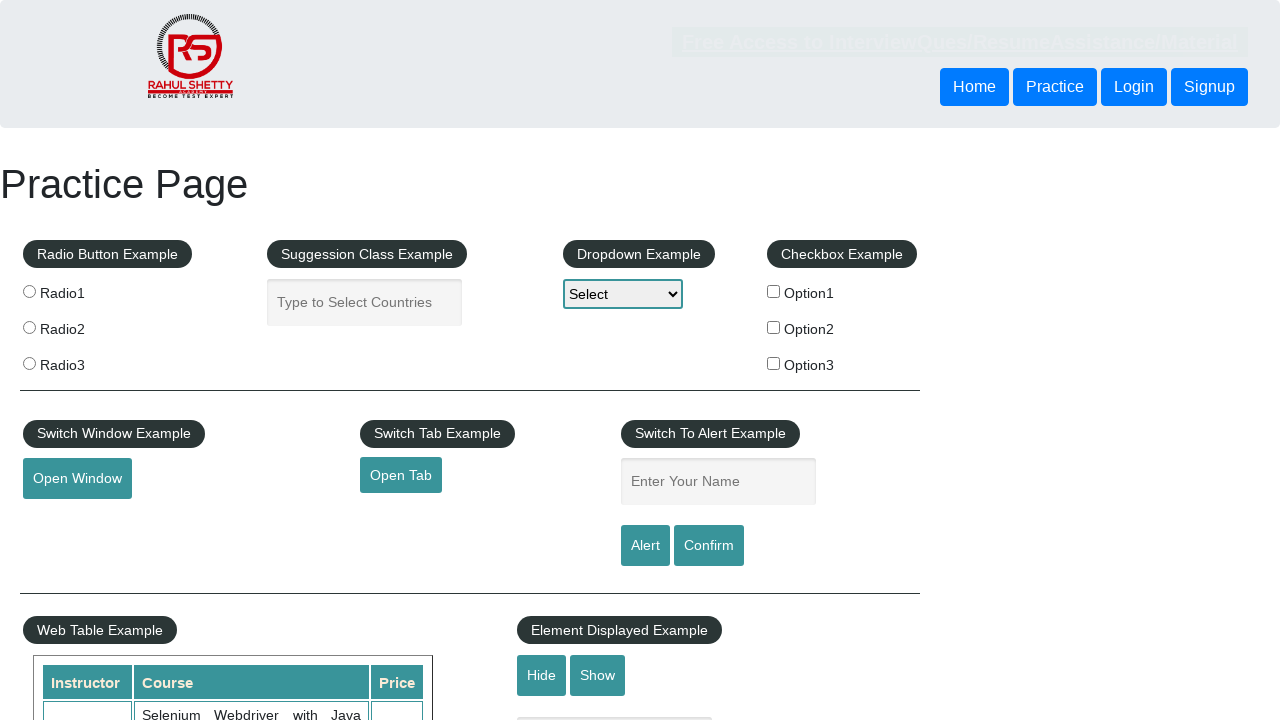